Tests checkbox functionality on a practice page by clicking a checkbox and verifying its selection state

Starting URL: https://rahulshettyacademy.com/dropdownsPractise/

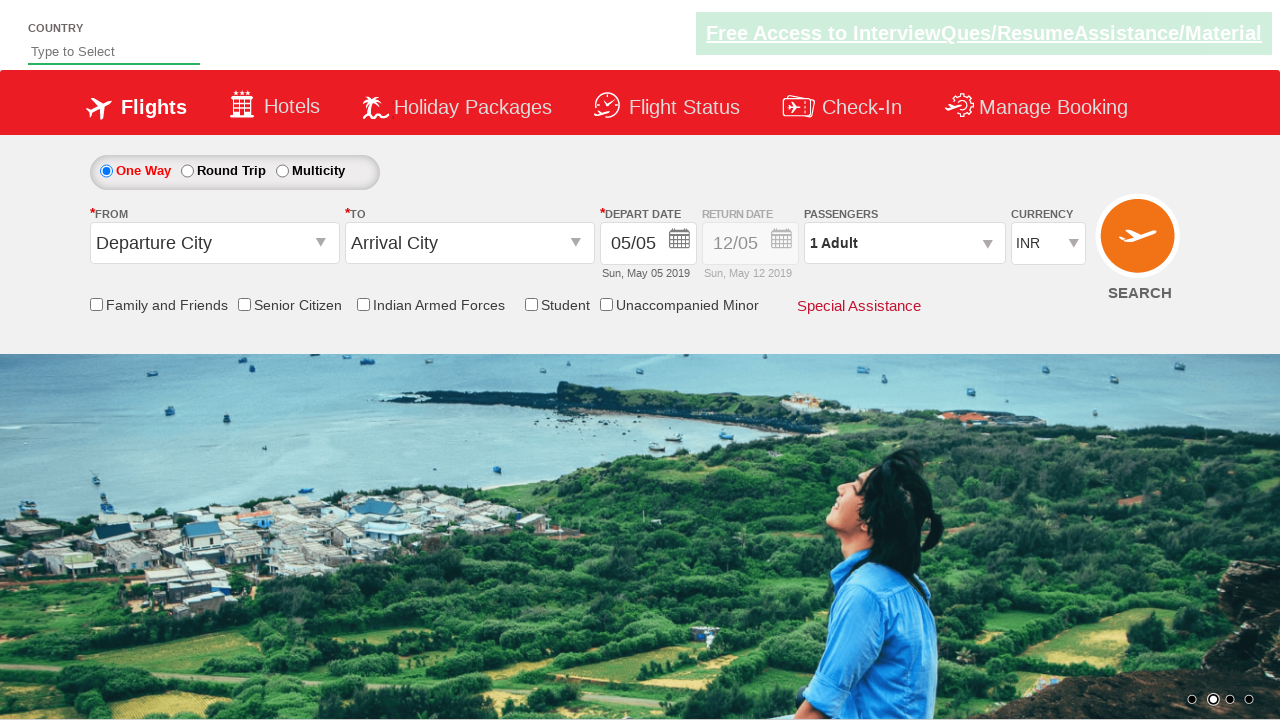

Clicked on the friends and family checkbox at (96, 304) on input[id='ctl00_mainContent_chk_friendsandfamily']
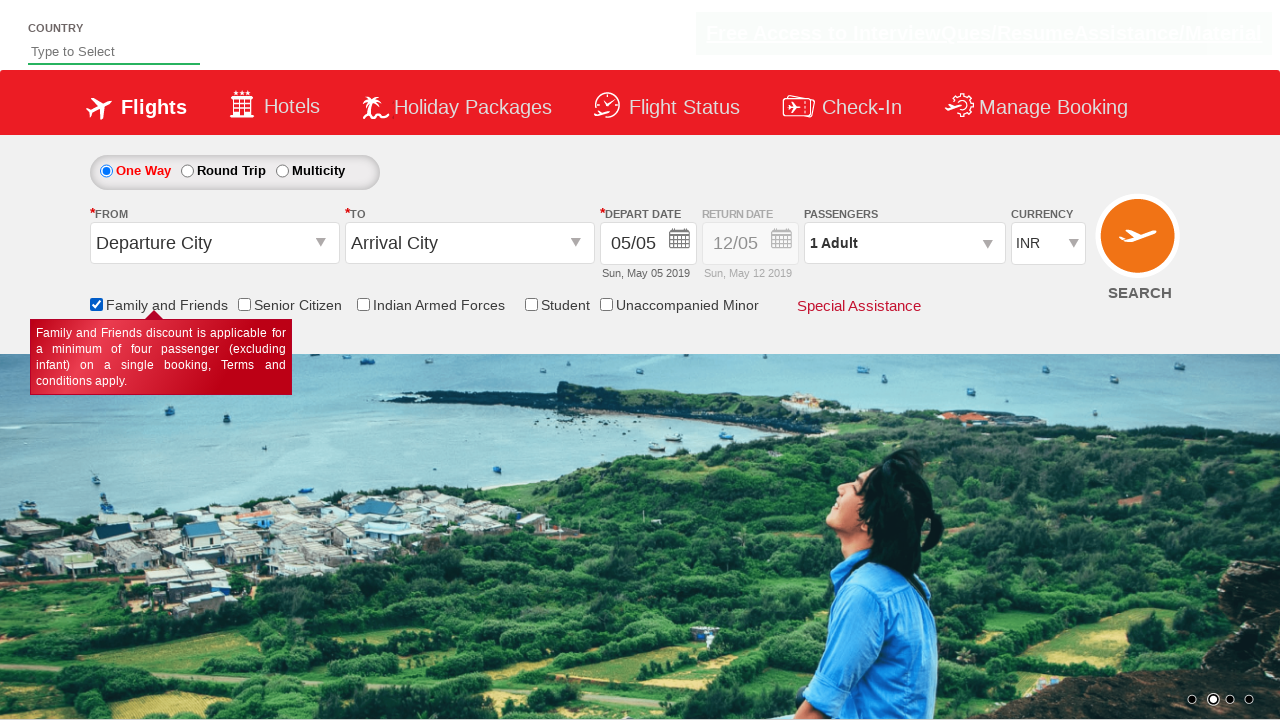

Located the friends and family checkbox element
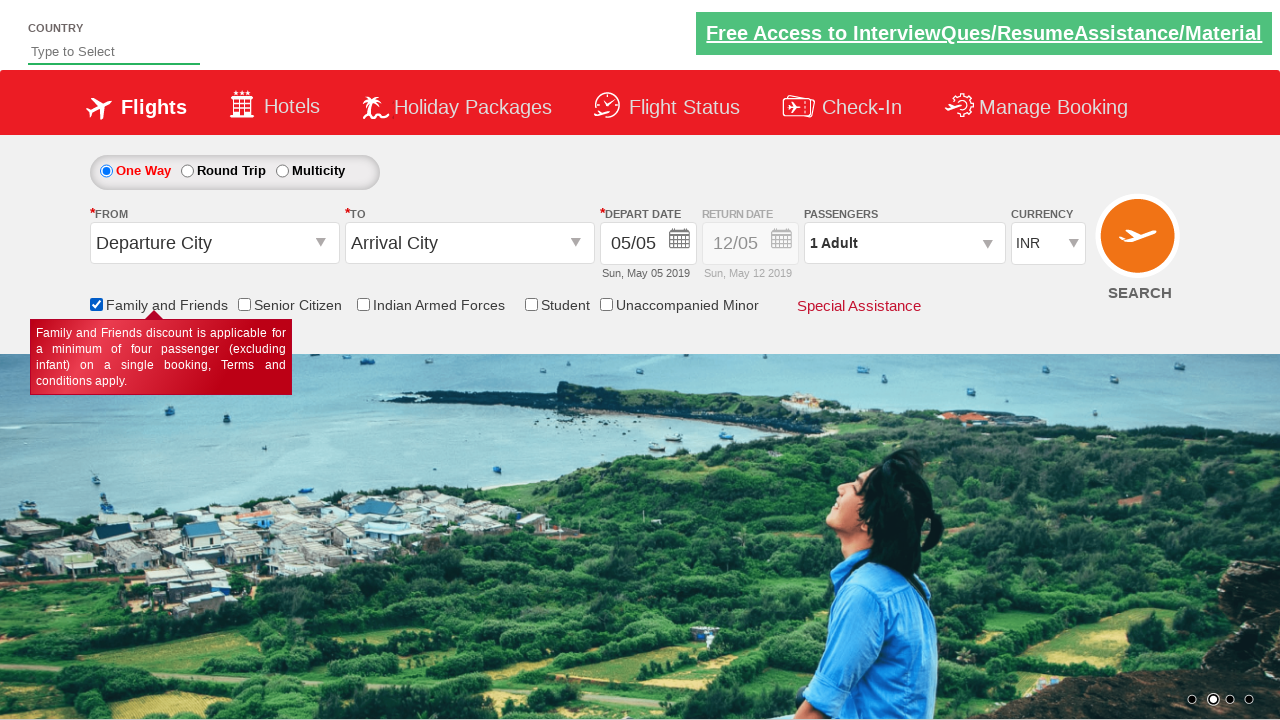

Verified that the friends and family checkbox is selected
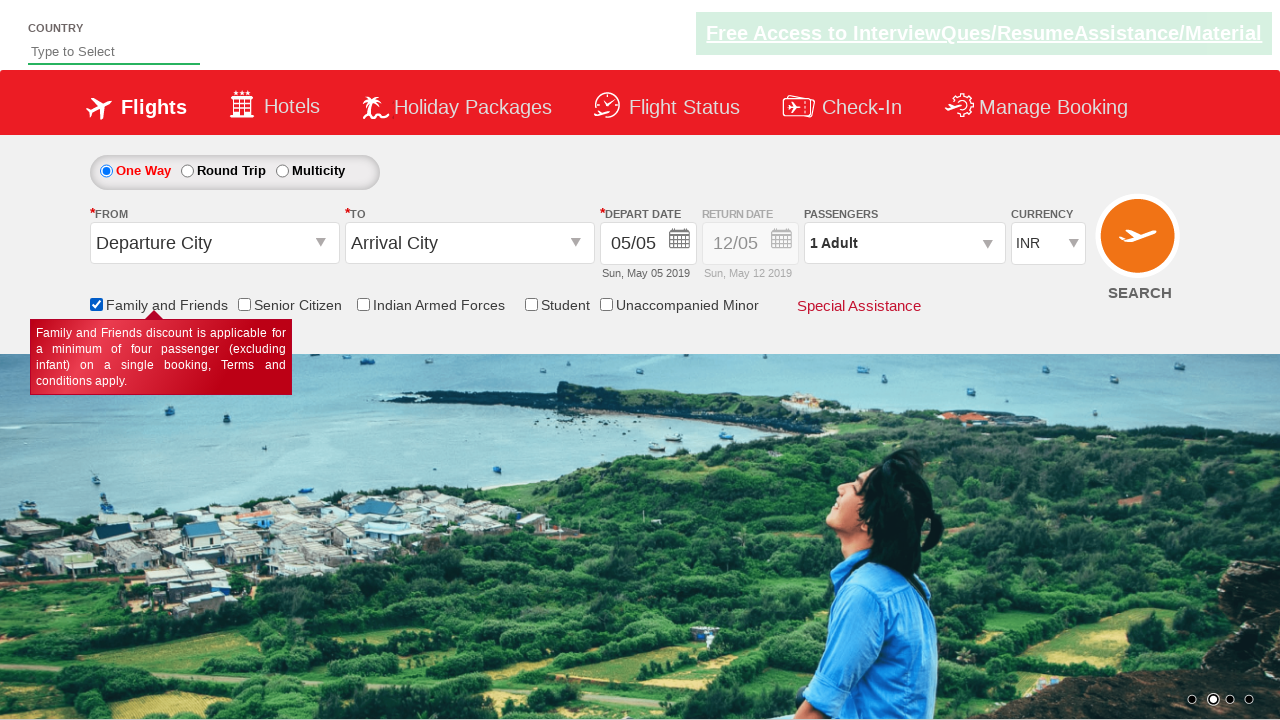

Located all checkbox elements on the page
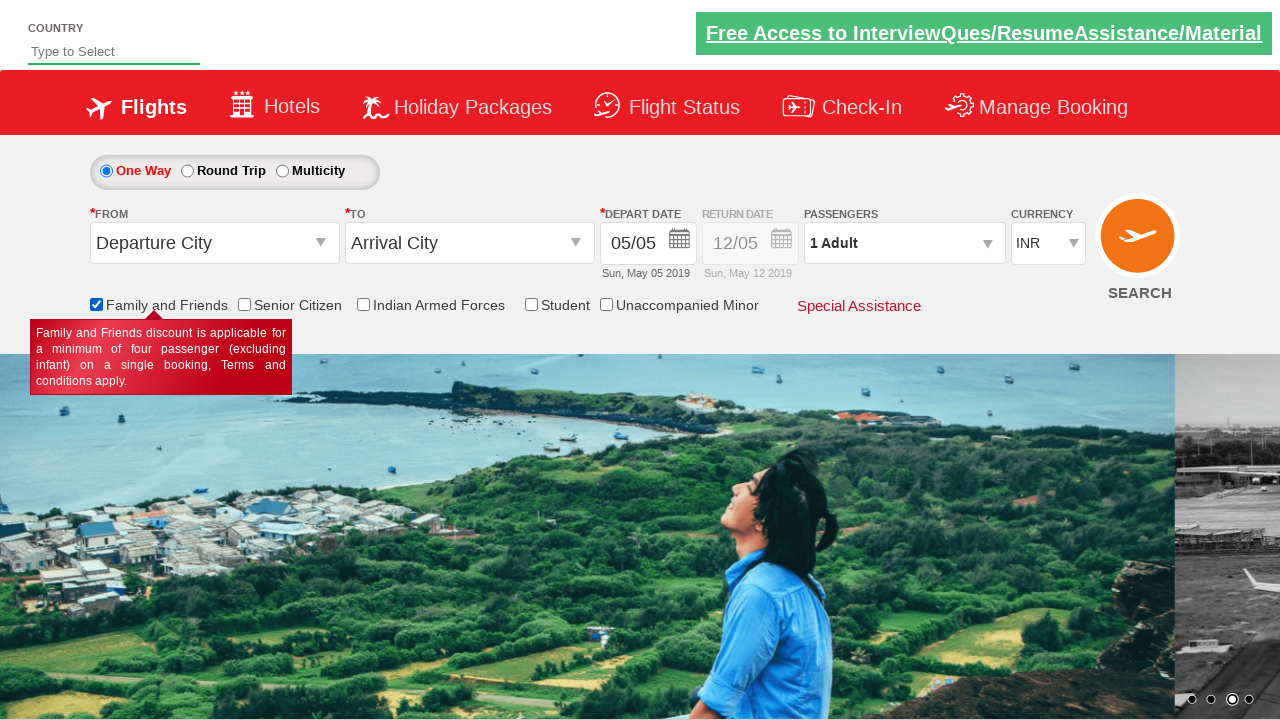

Counted total checkboxes on the page: 6
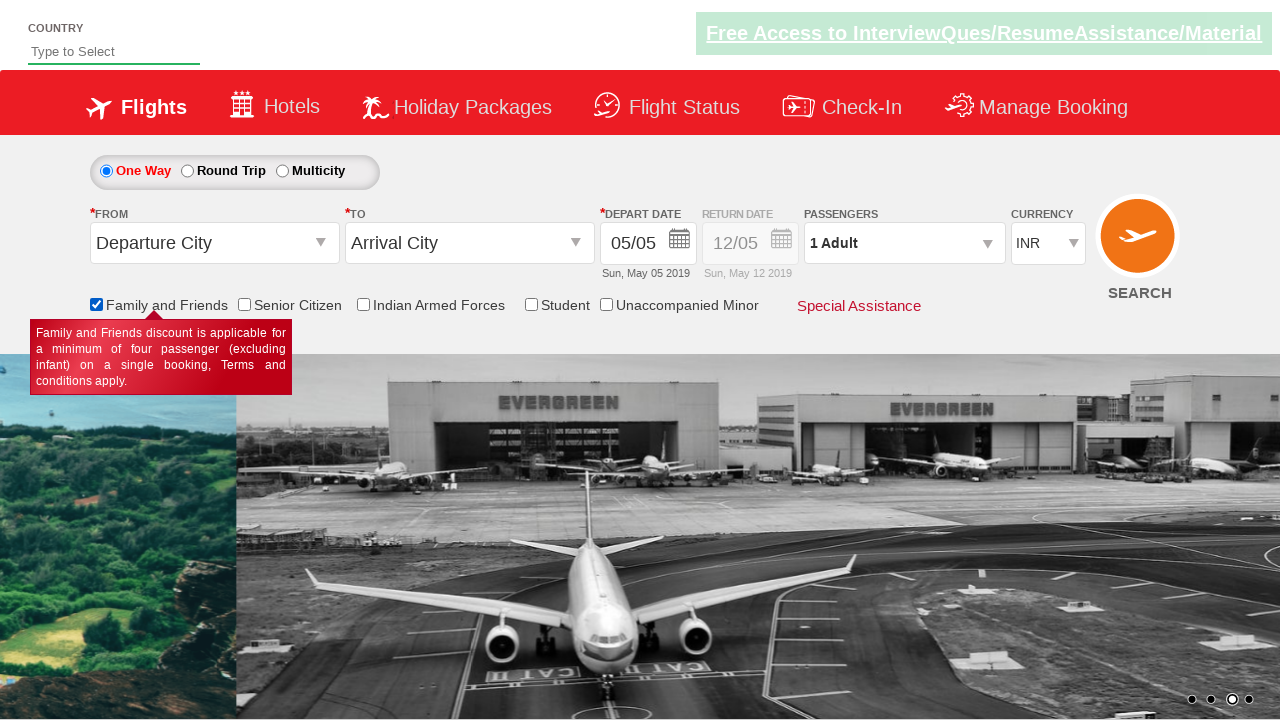

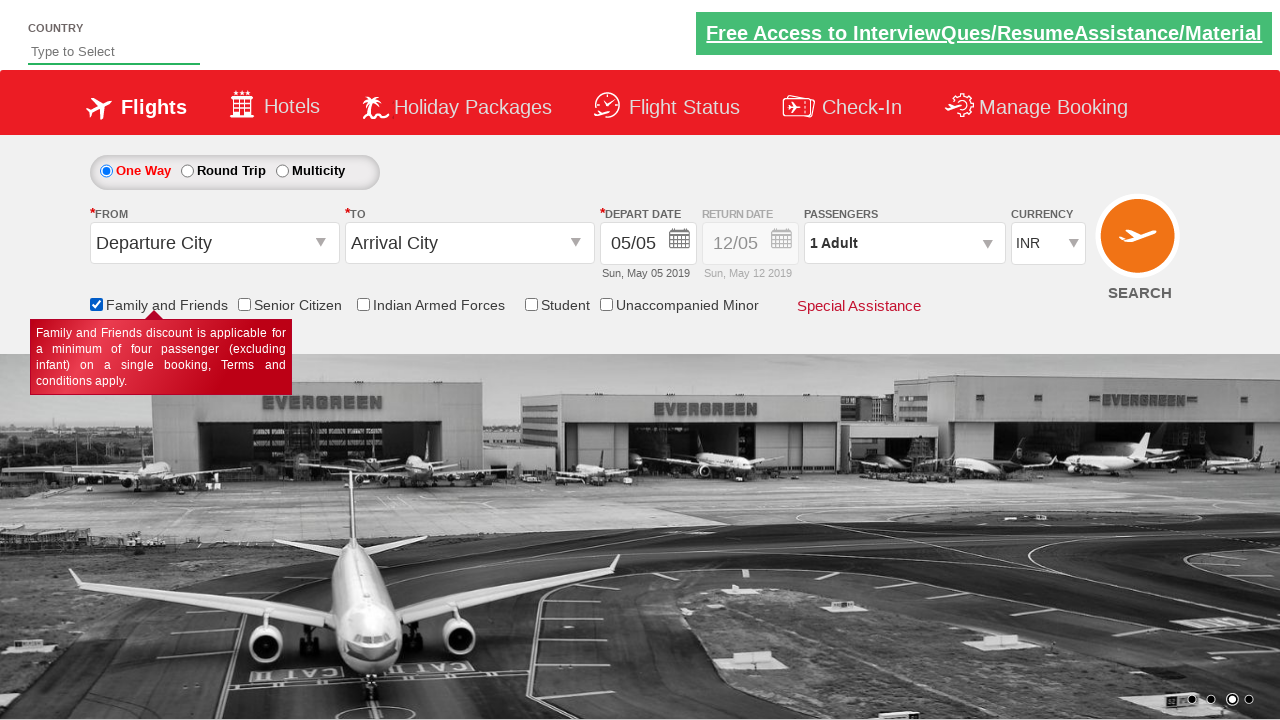